Navigates to the Ukrainian portal website ukr.net

Starting URL: http://ukr.net

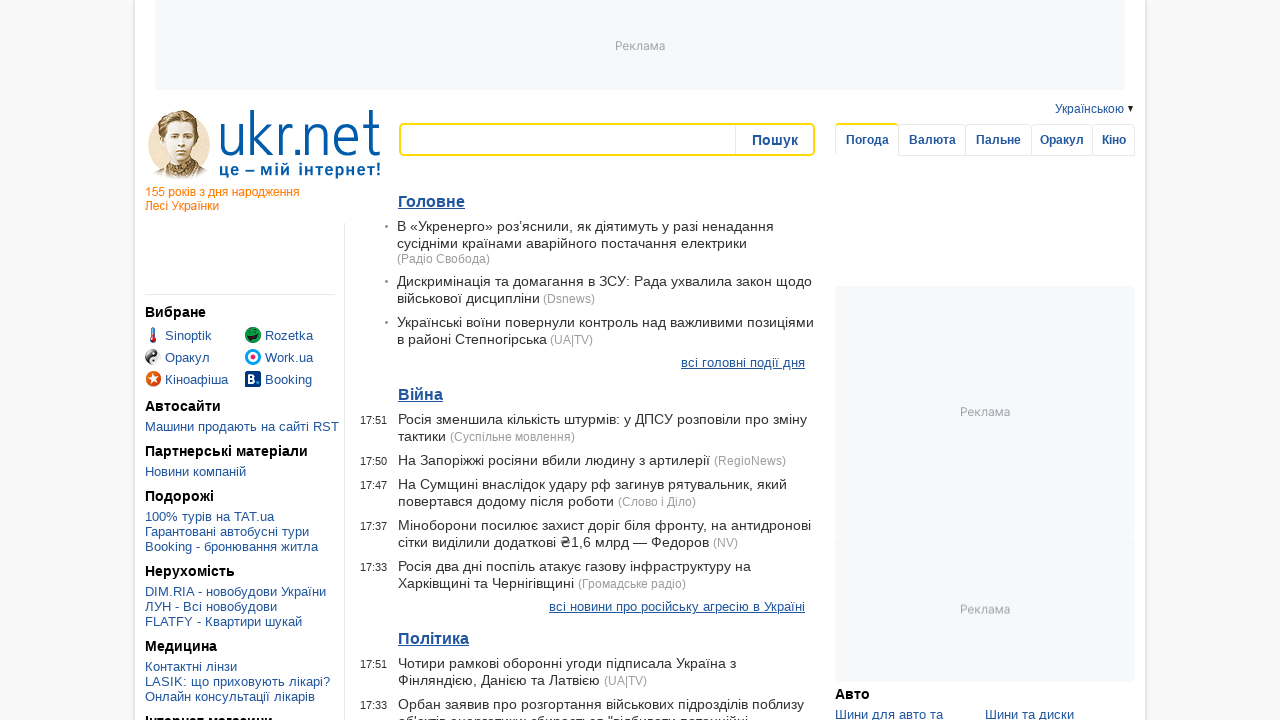

Navigated to ukr.net and captured initial page state
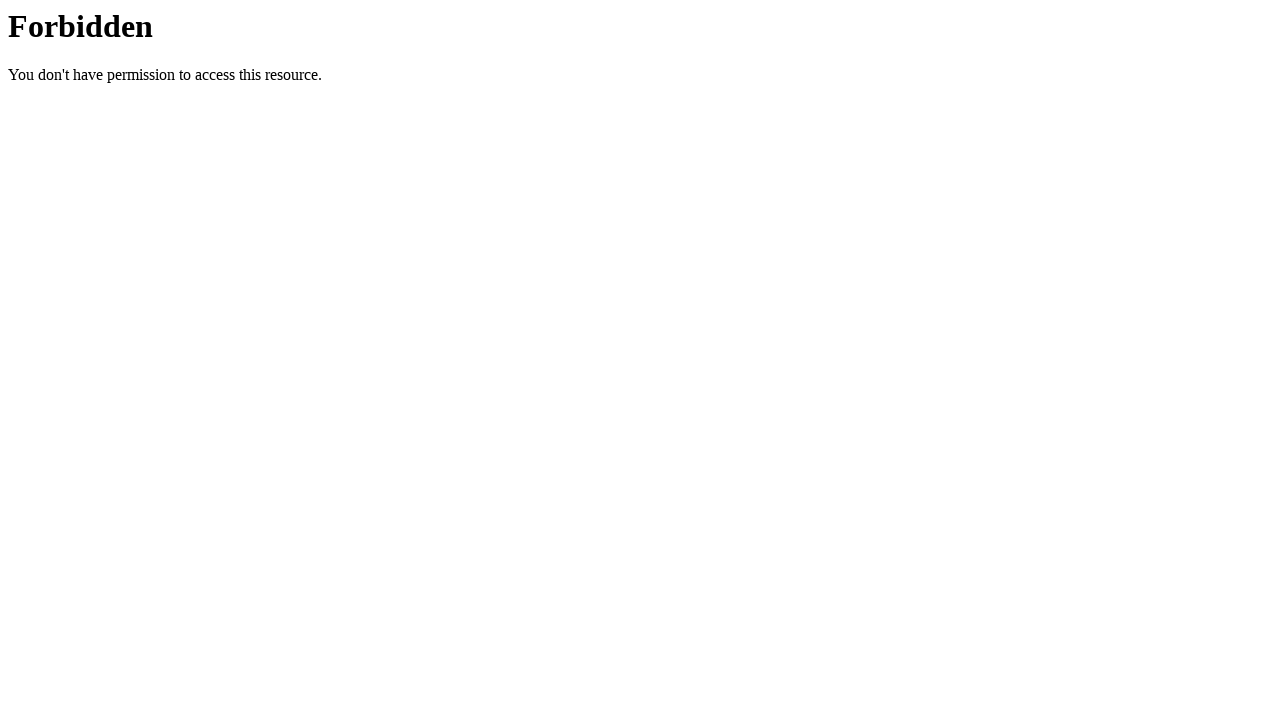

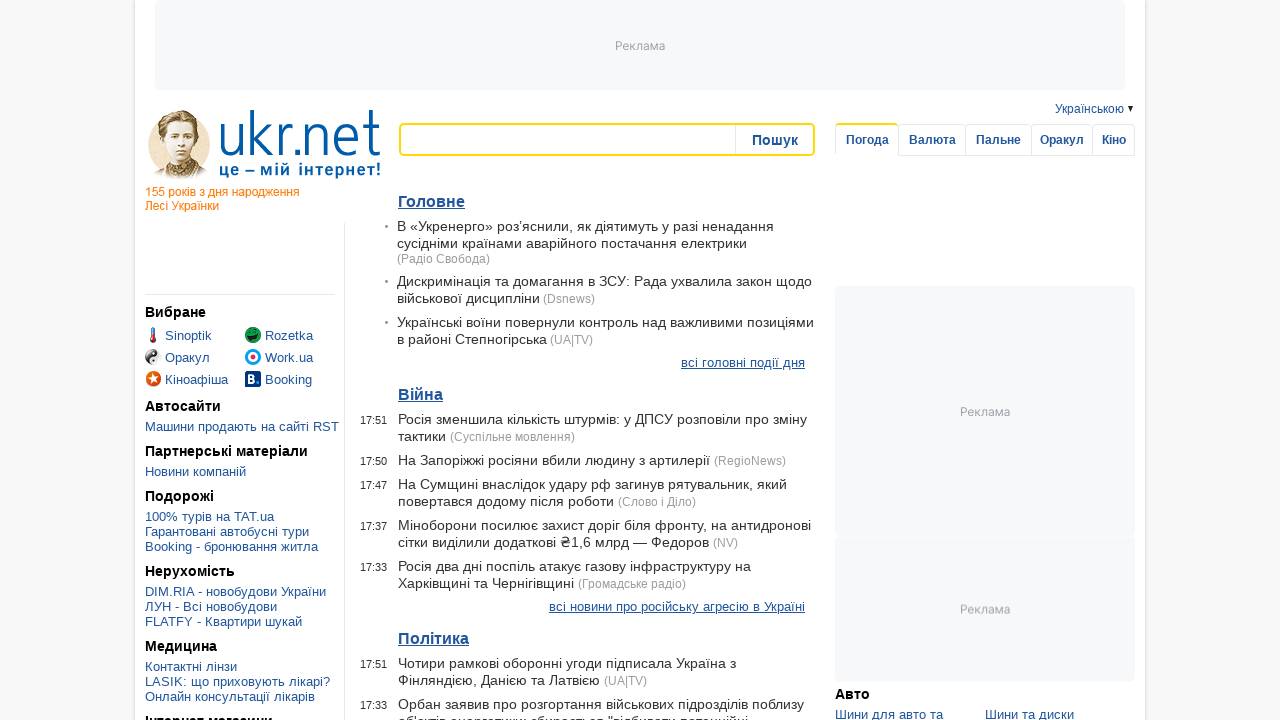